Tests iframe handling by switching to a frame, selecting a dropdown option, then switching back to the main content and filling a name field

Starting URL: https://www.hyrtutorials.com/p/frames-practice.html

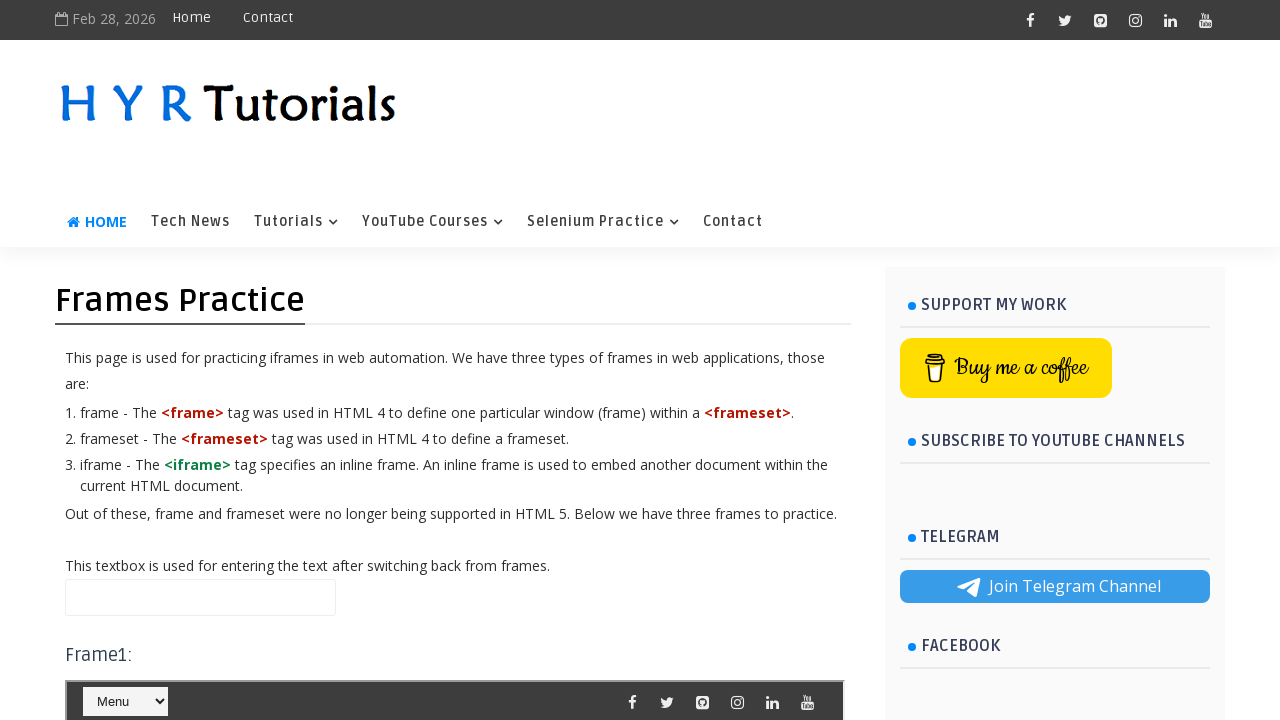

Scrolled down 500 pixels to view the iframe
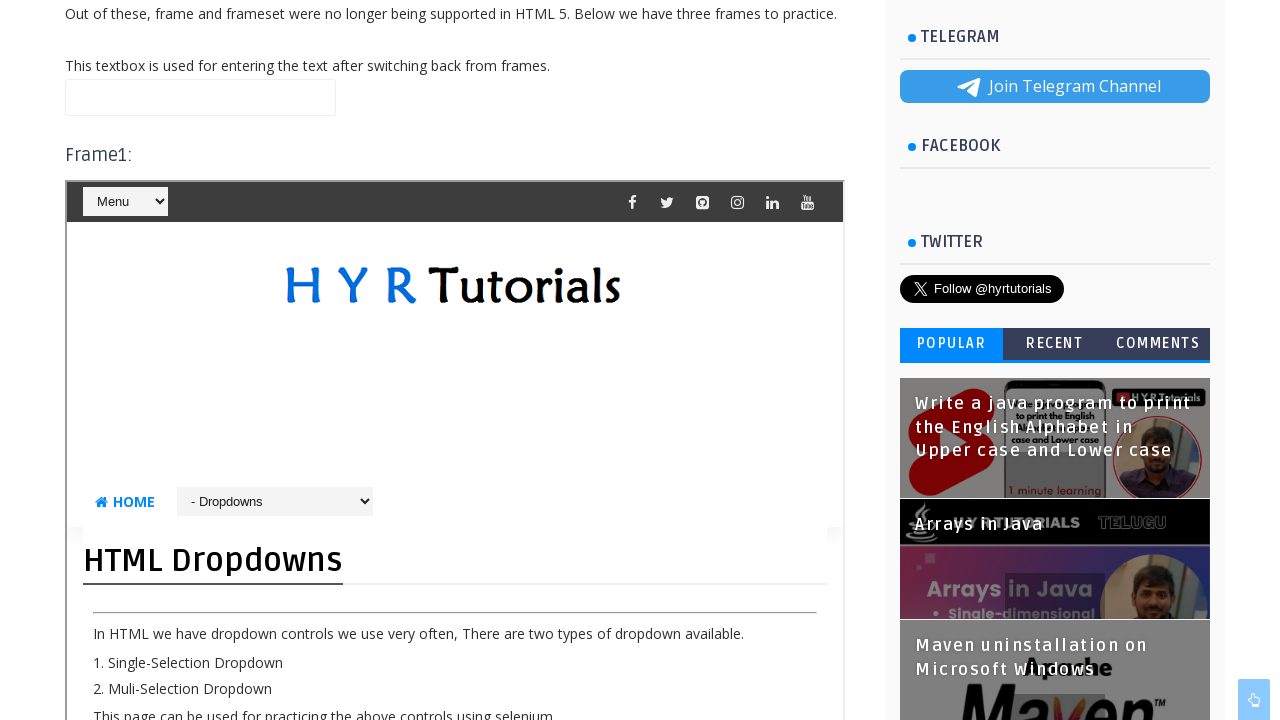

Located and switched to the iframe
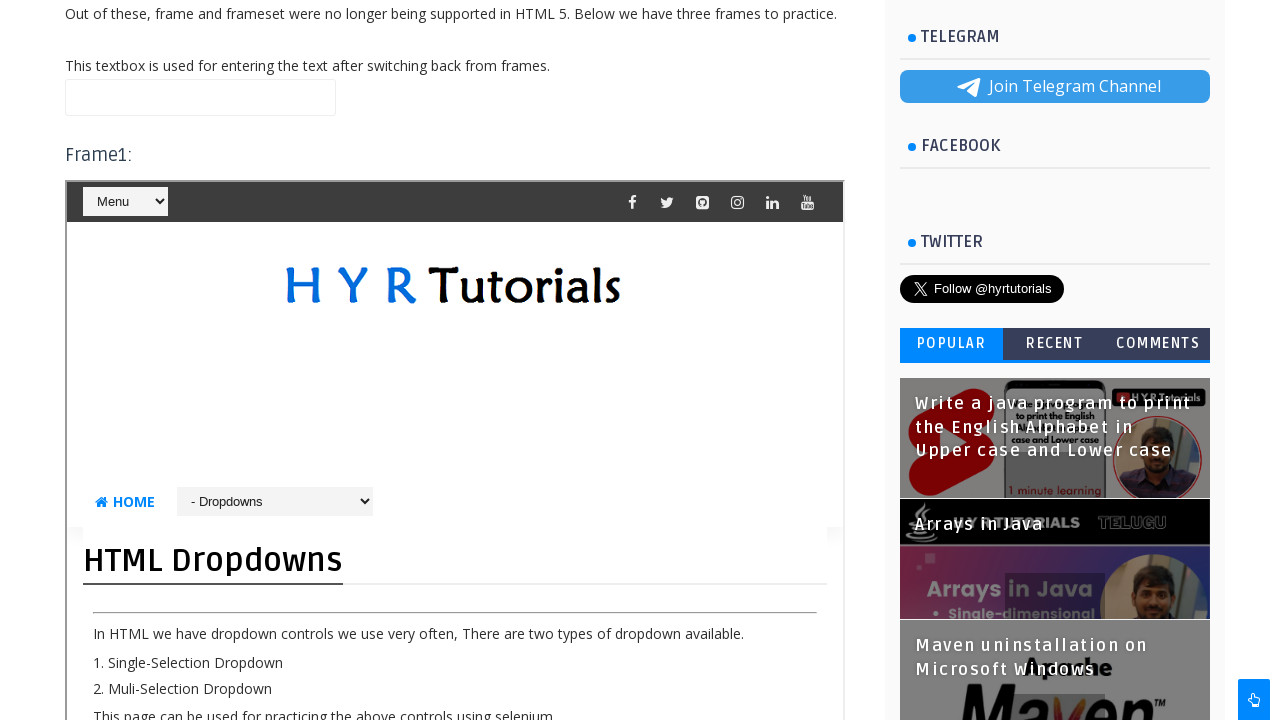

Selected AutomationTesting option from dropdown in iframe on iframe[src='https://www.hyrtutorials.com/p/html-dropdown-elements-practice.html'
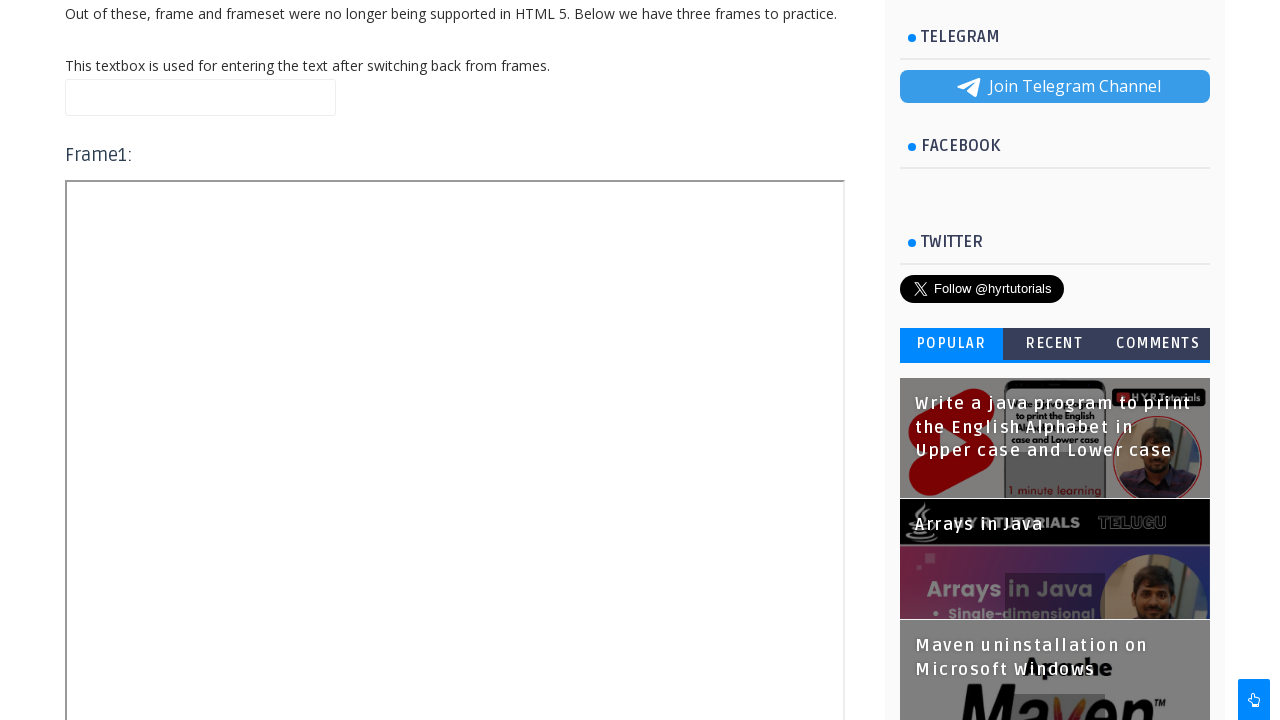

Filled name field with 'Keerthi' on main content on #name
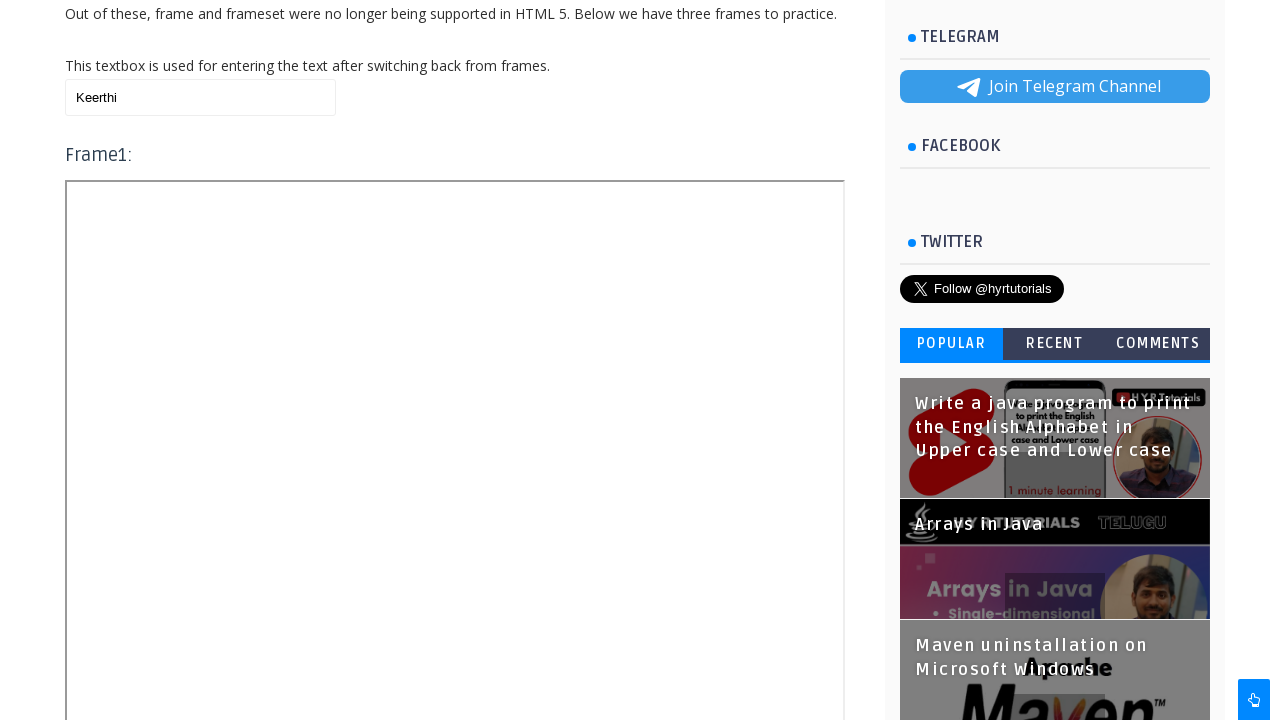

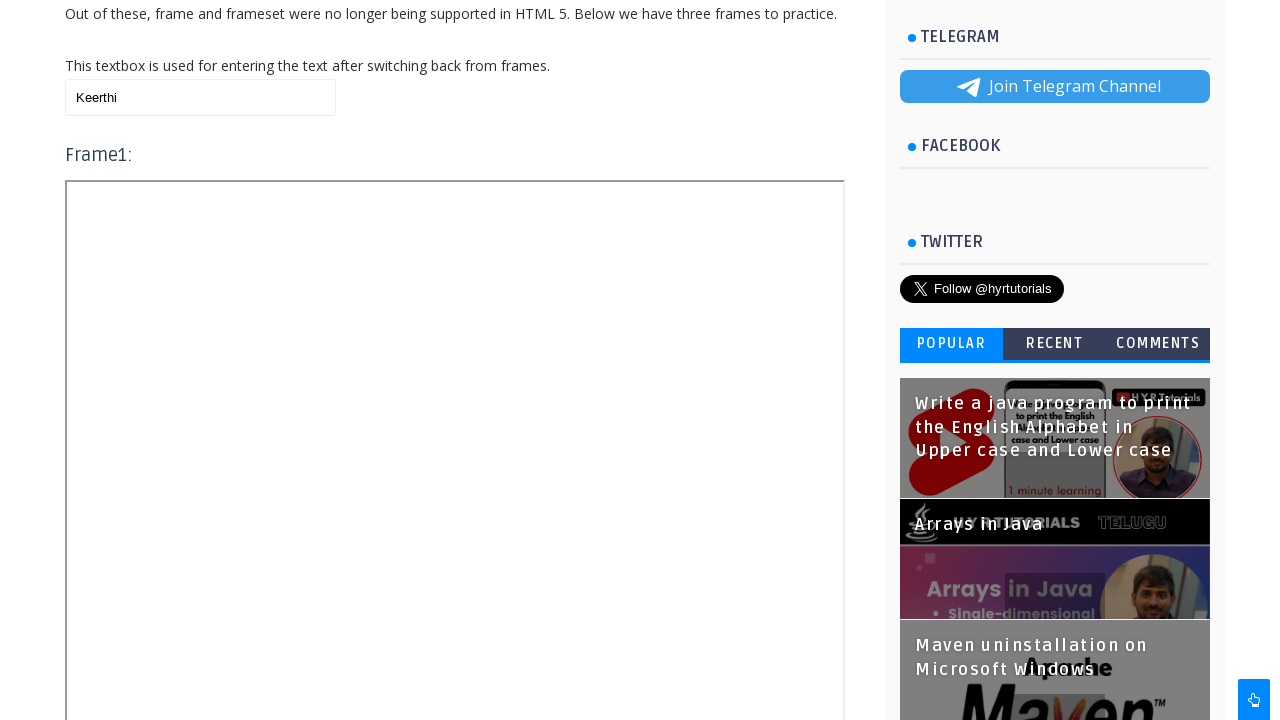